Checks the first checkbox on the checkboxes page and verifies both checkboxes are selected

Starting URL: http://the-internet.herokuapp.com/checkboxes

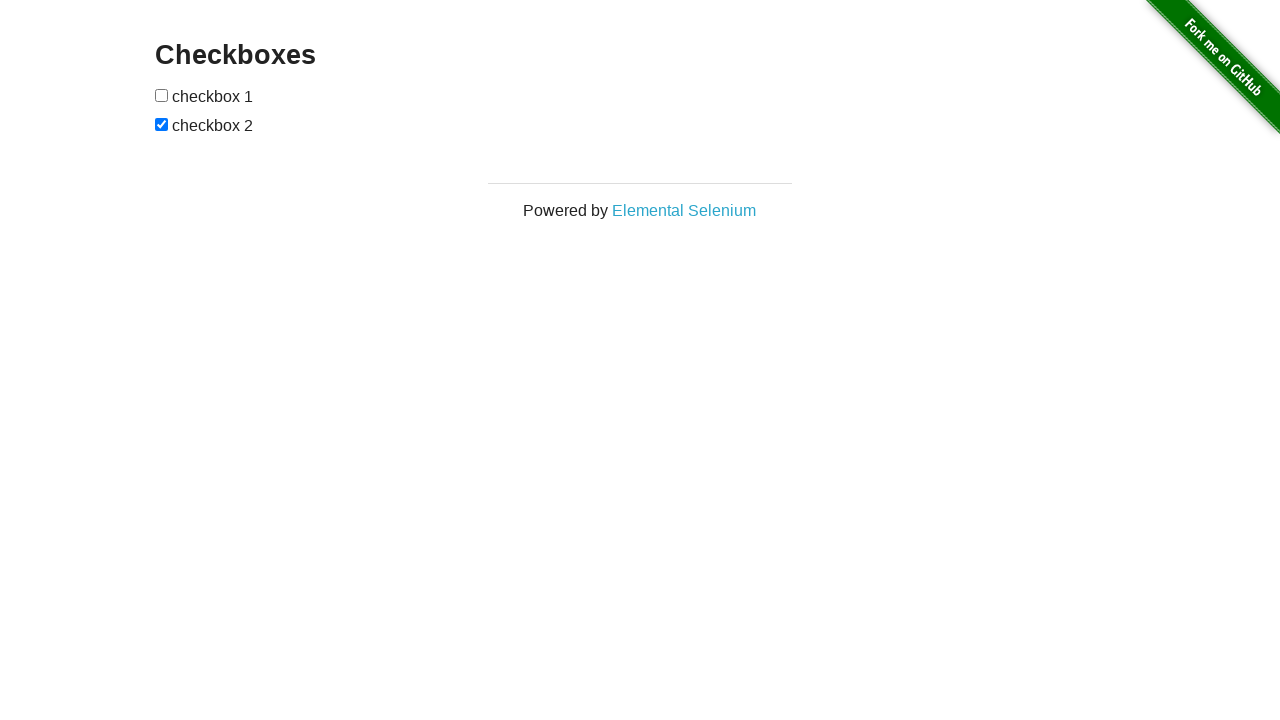

Checked the first checkbox on the checkboxes page at (162, 95) on input[type='checkbox']:first-of-type
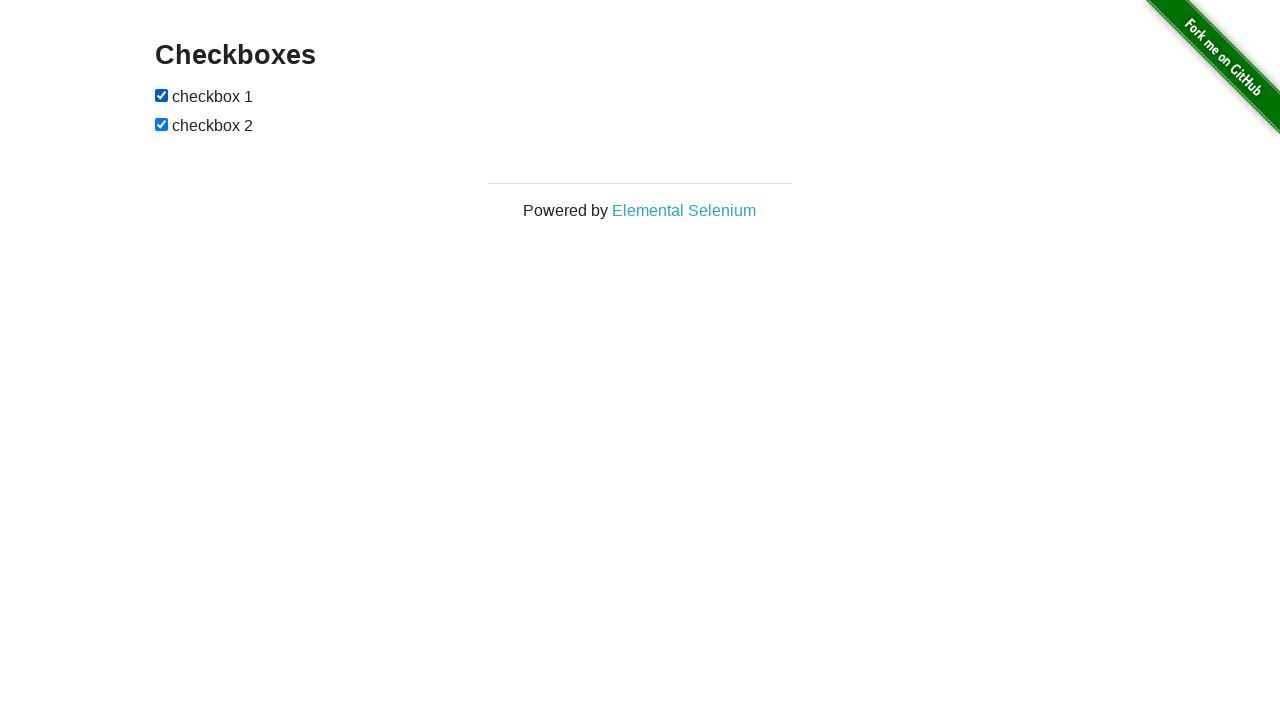

Verified that the first checkbox is selected
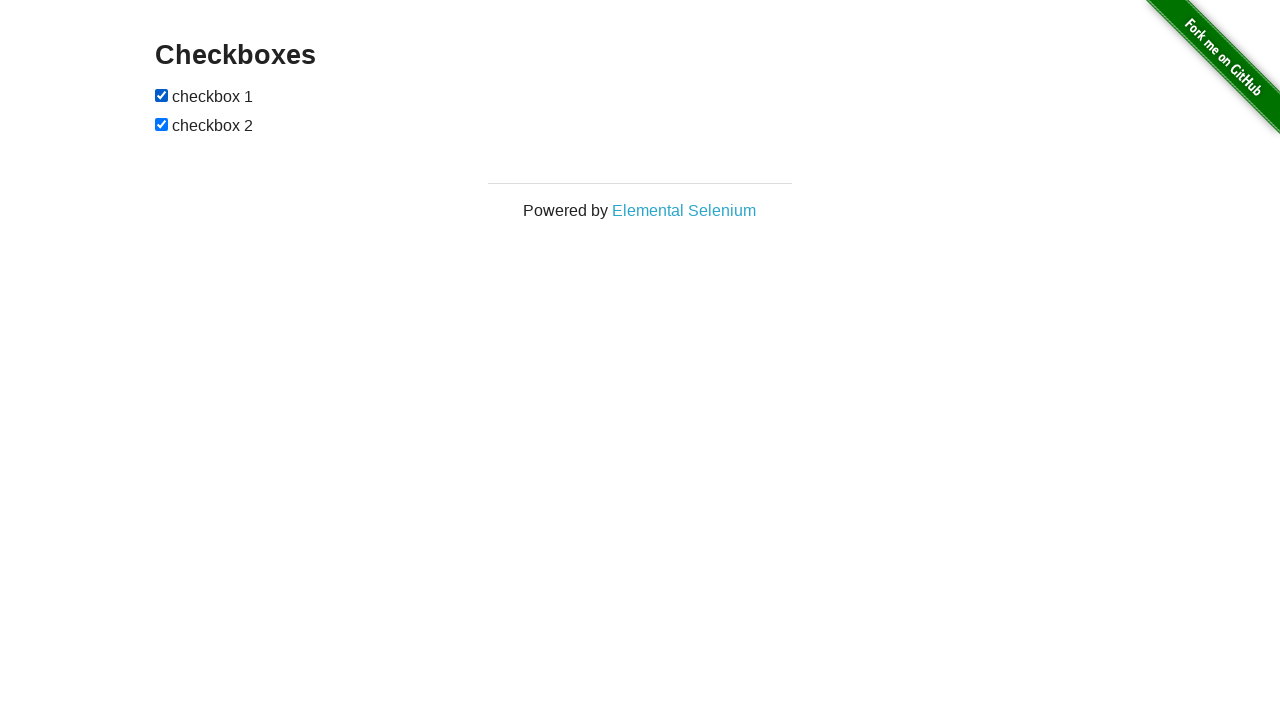

Verified that both checkboxes are selected
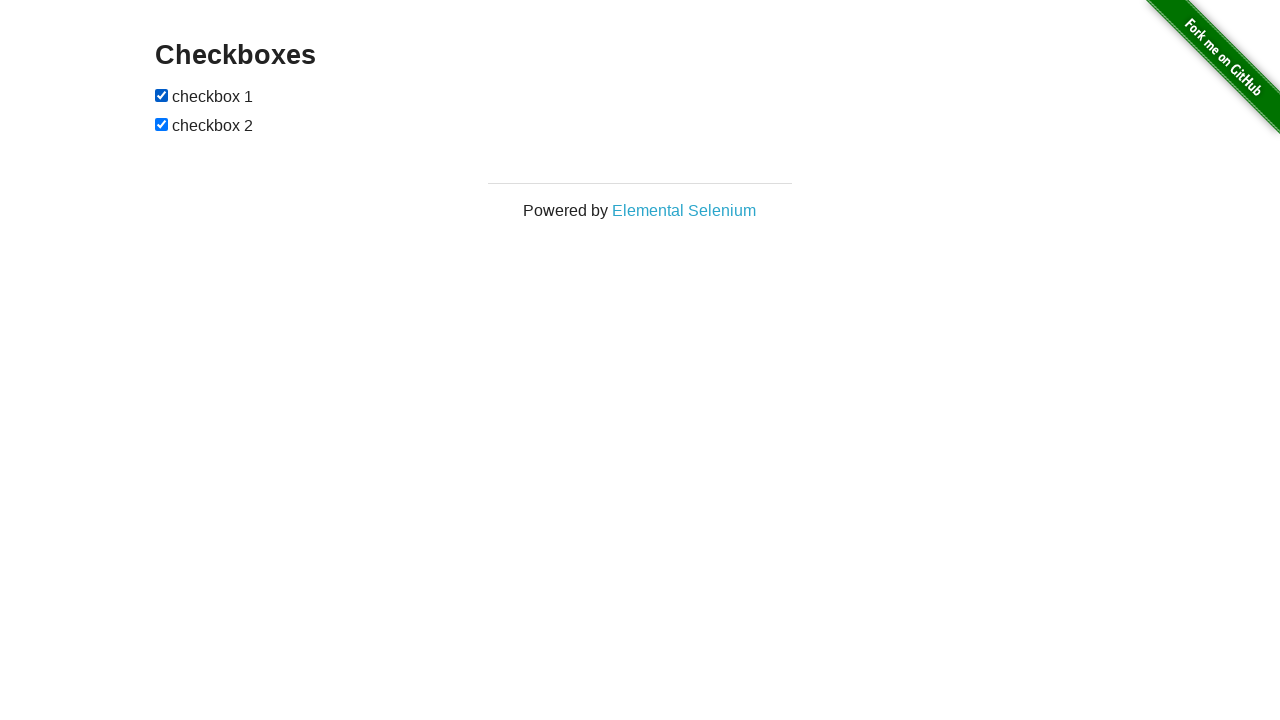

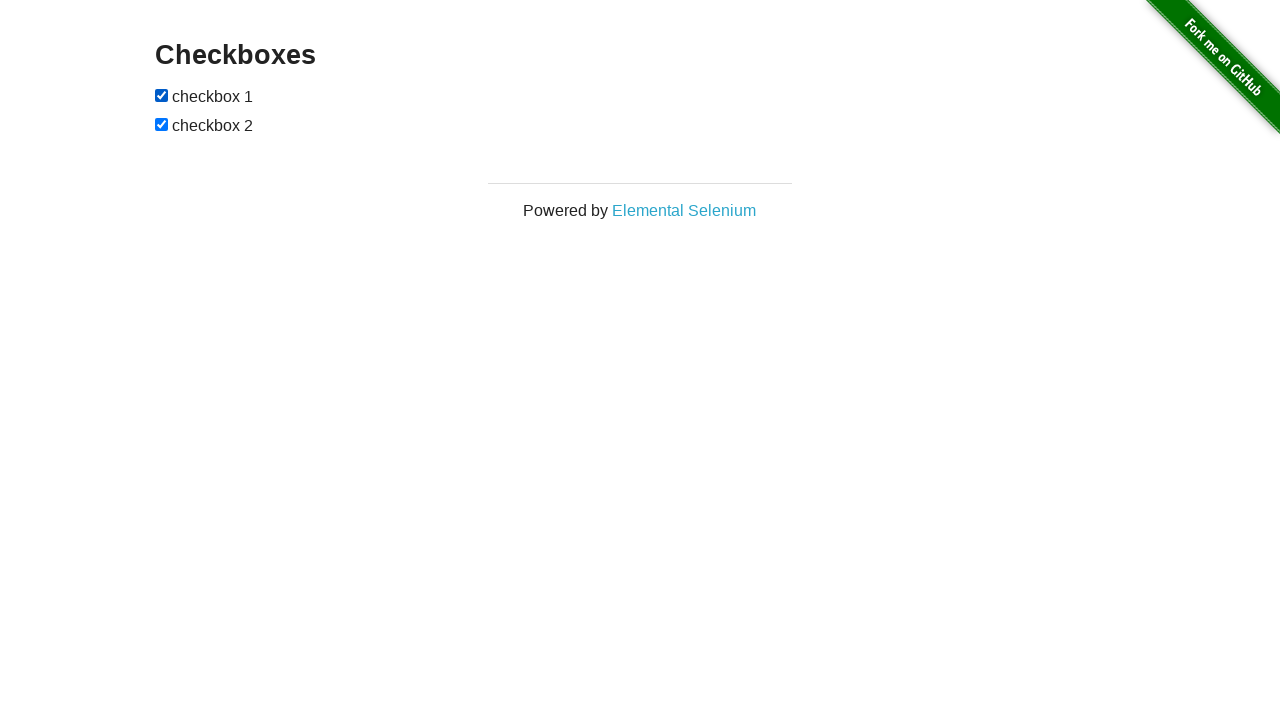